Tests clicking a button and waiting for a message to appear using implicit wait strategy

Starting URL: https://eviltester.github.io/supportclasses/#_5000

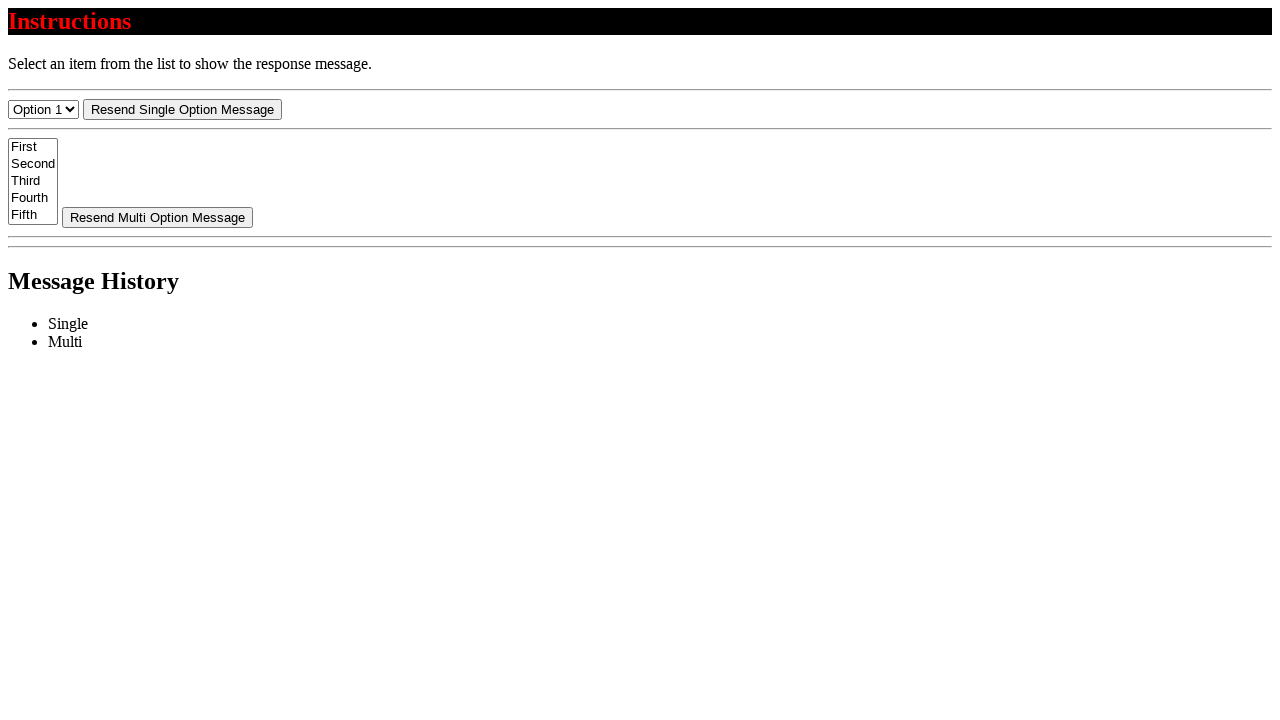

Clicked the resend-select button at (182, 109) on #resend-select
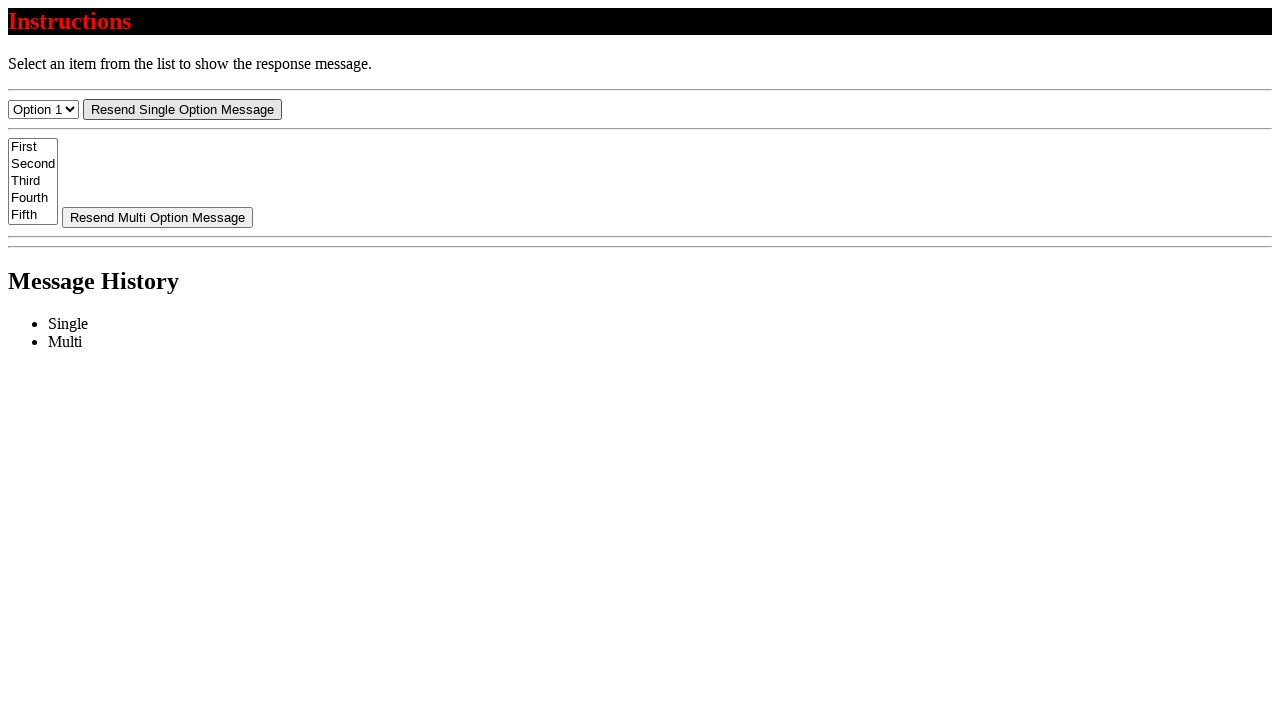

Message element appeared in the list after implicit wait
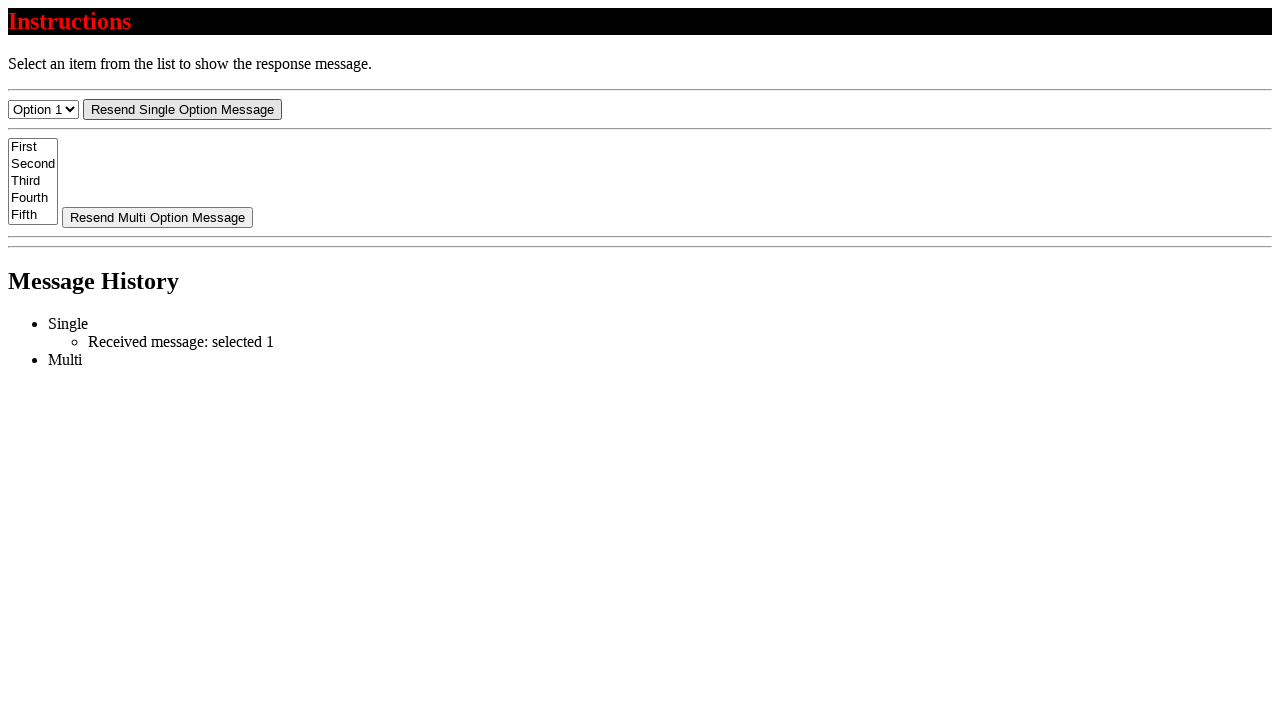

Verified message text is 'Received message: selected 1'
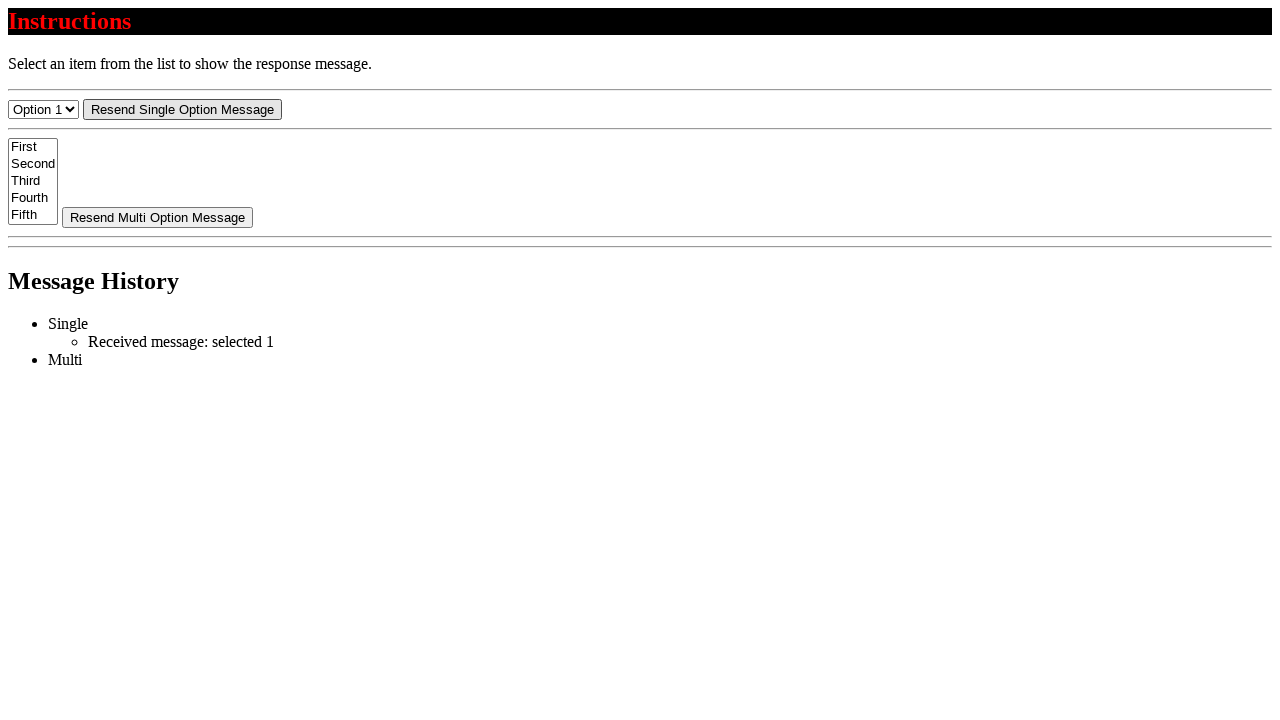

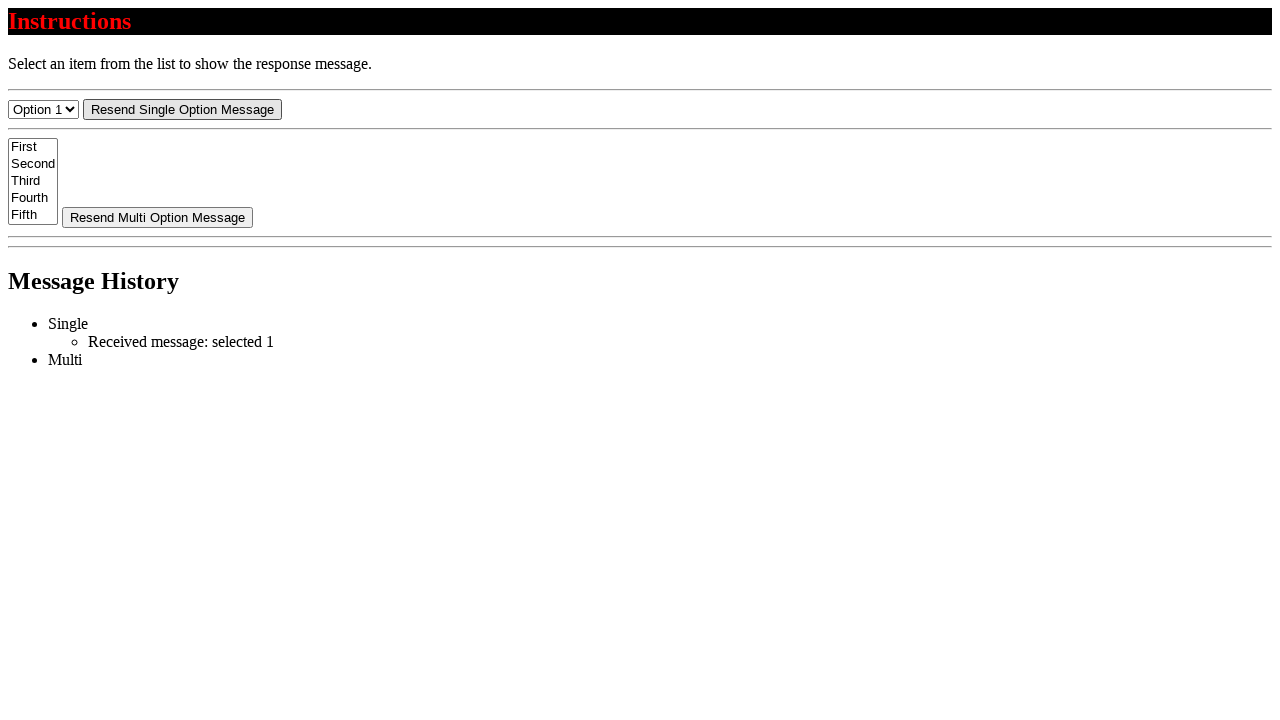